Tests dropdown selection functionality by selecting an option from a select menu using its index (index 4, which corresponds to "Purple")

Starting URL: https://demoqa.com/select-menu

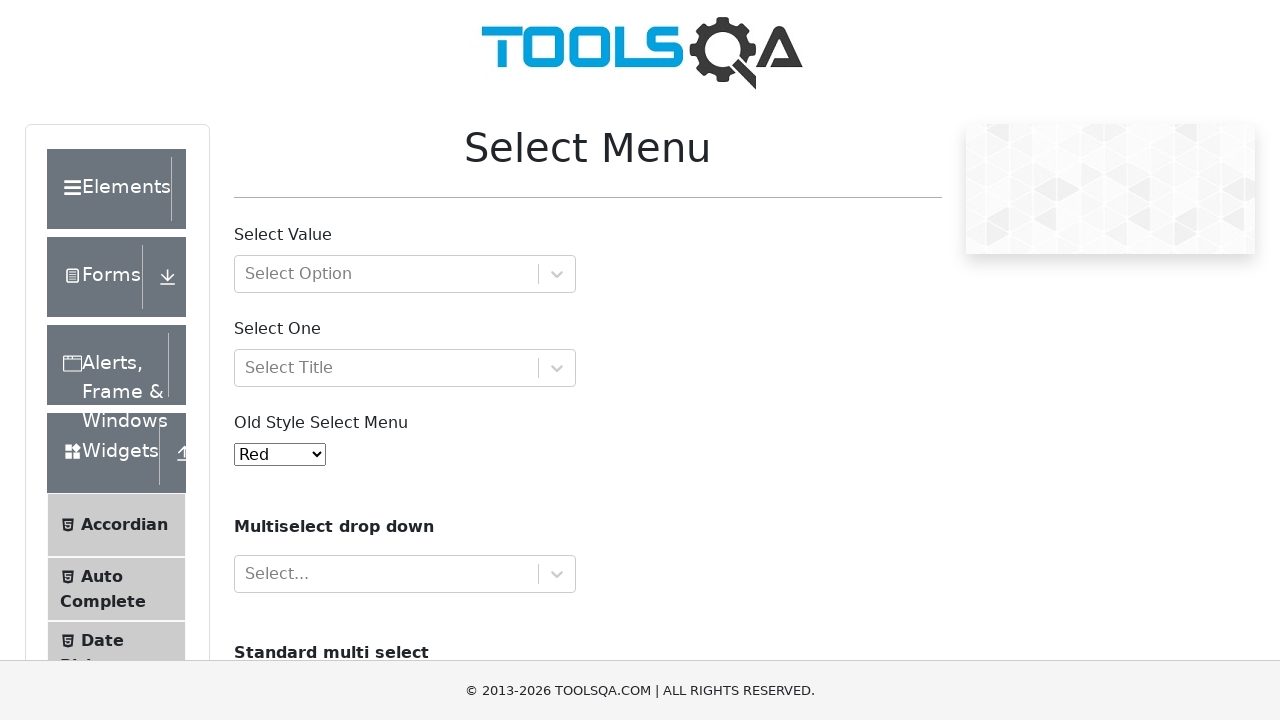

Navigated to DemoQA Select Menu page
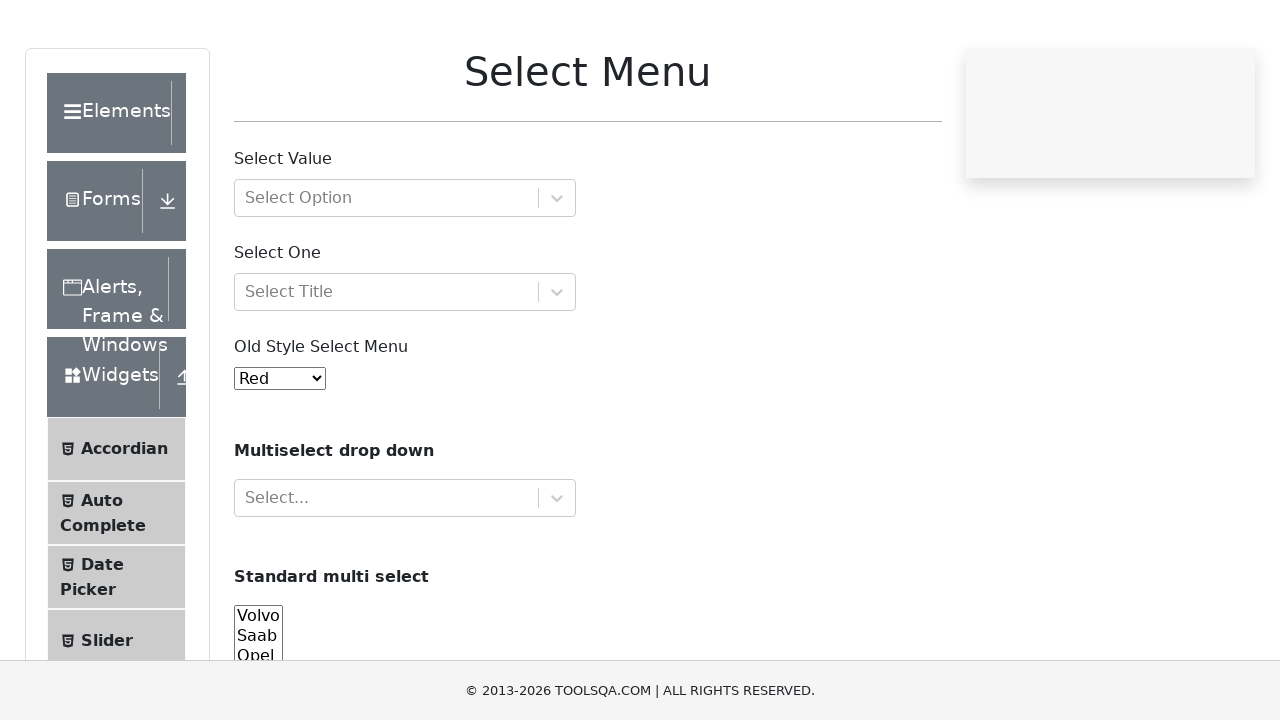

Selected option at index 4 (Purple) from the select menu on #oldSelectMenu
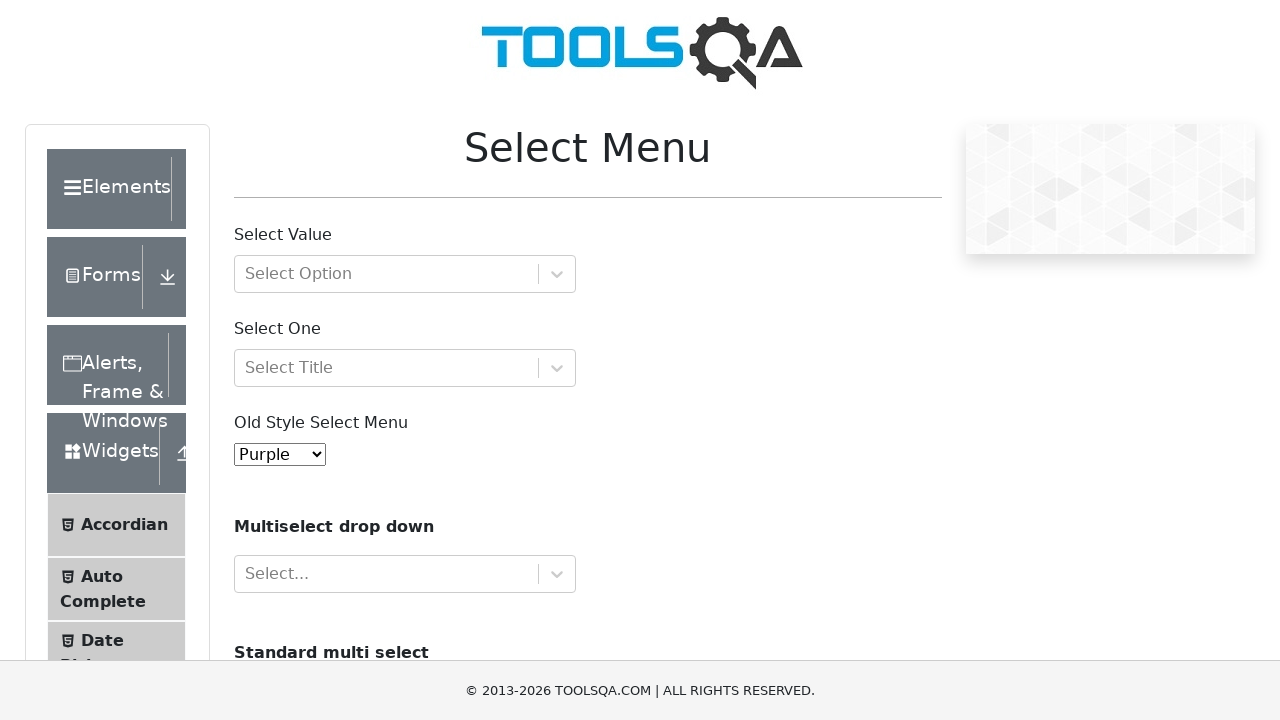

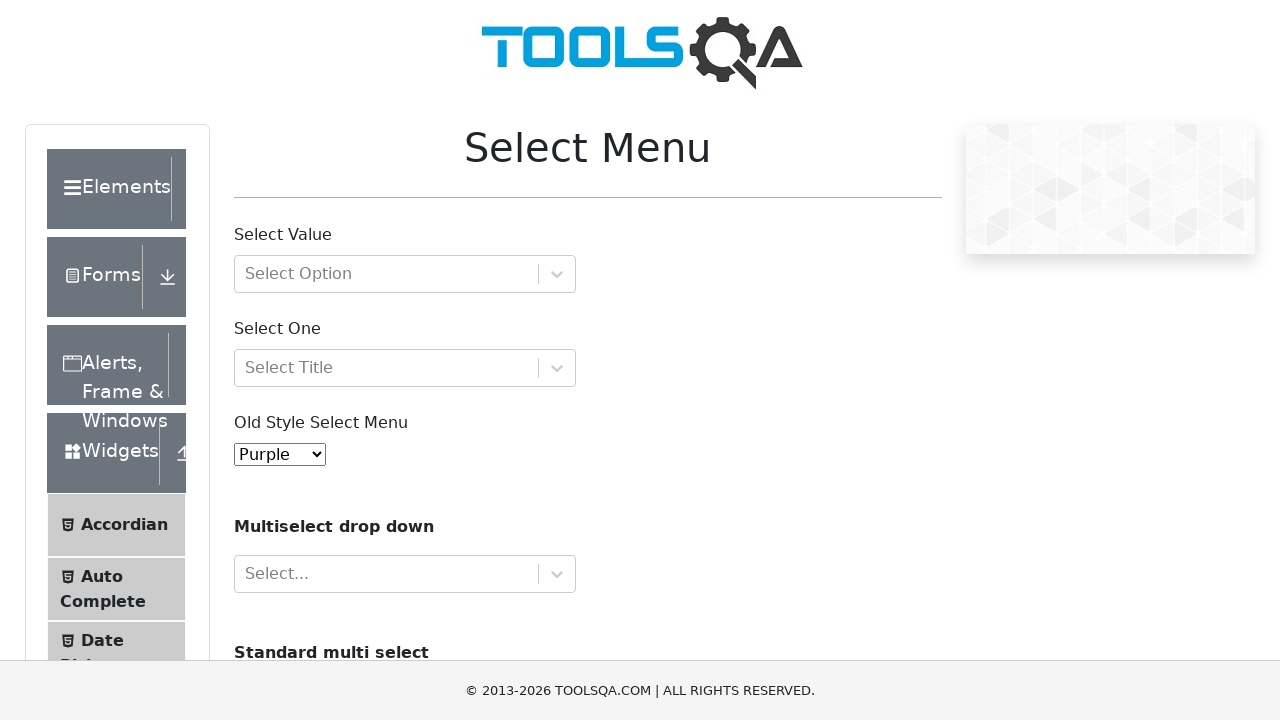